Tests multiple window handling by navigating to the Multiple Windows page, clicking to open a new window, switching between parent and child windows, and verifying text content on each window.

Starting URL: https://the-internet.herokuapp.com/

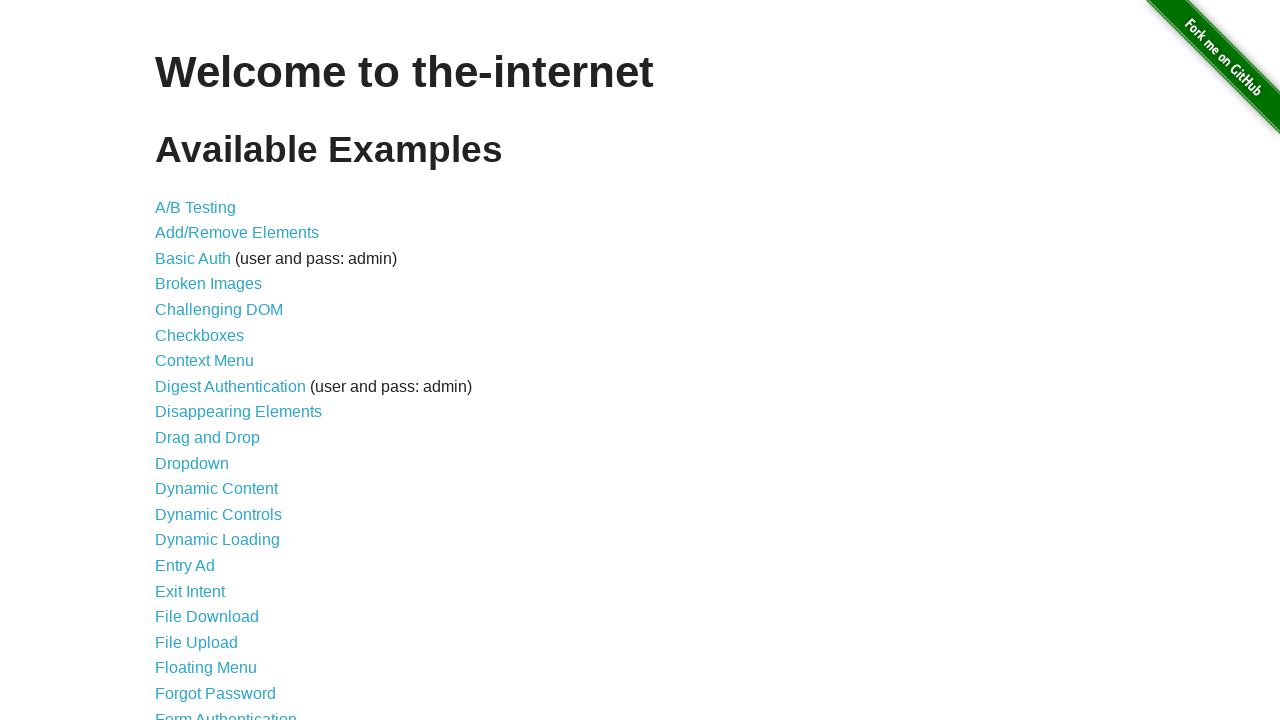

Clicked on 'Multiple Windows' link at (218, 369) on text=Multiple Windows
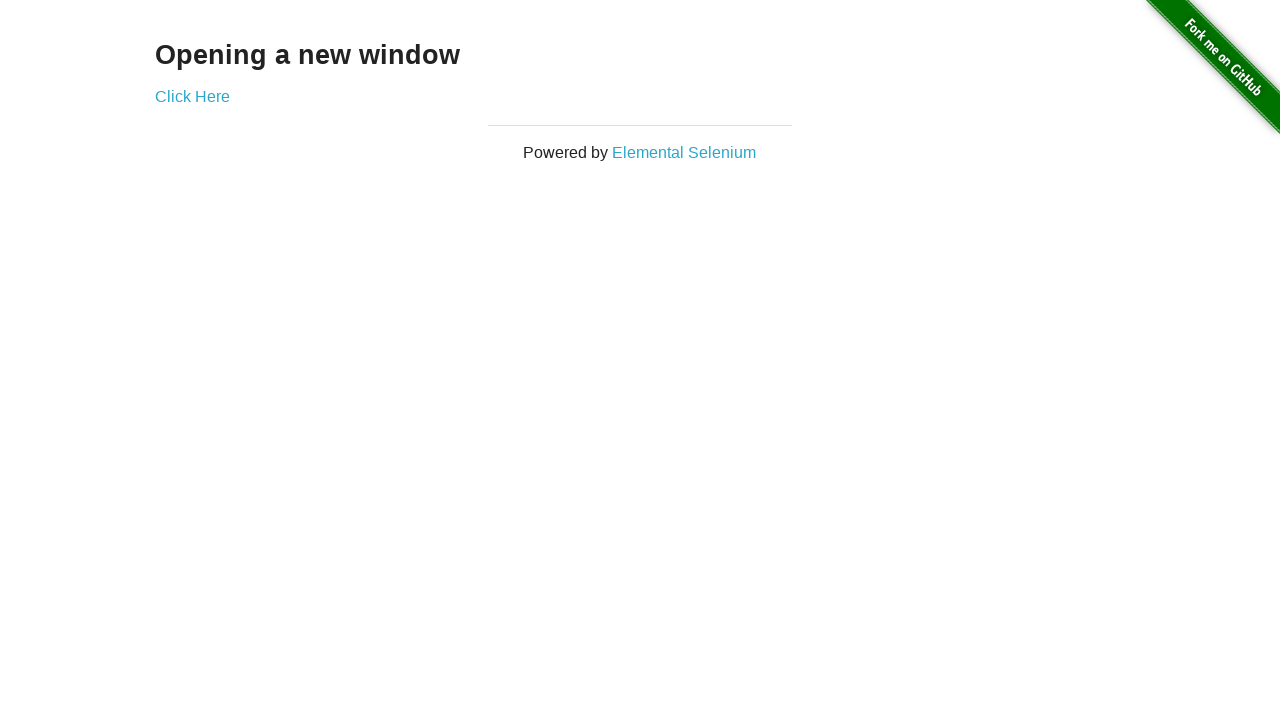

Clicked 'Click Here' to open a new window at (192, 96) on text=Click Here
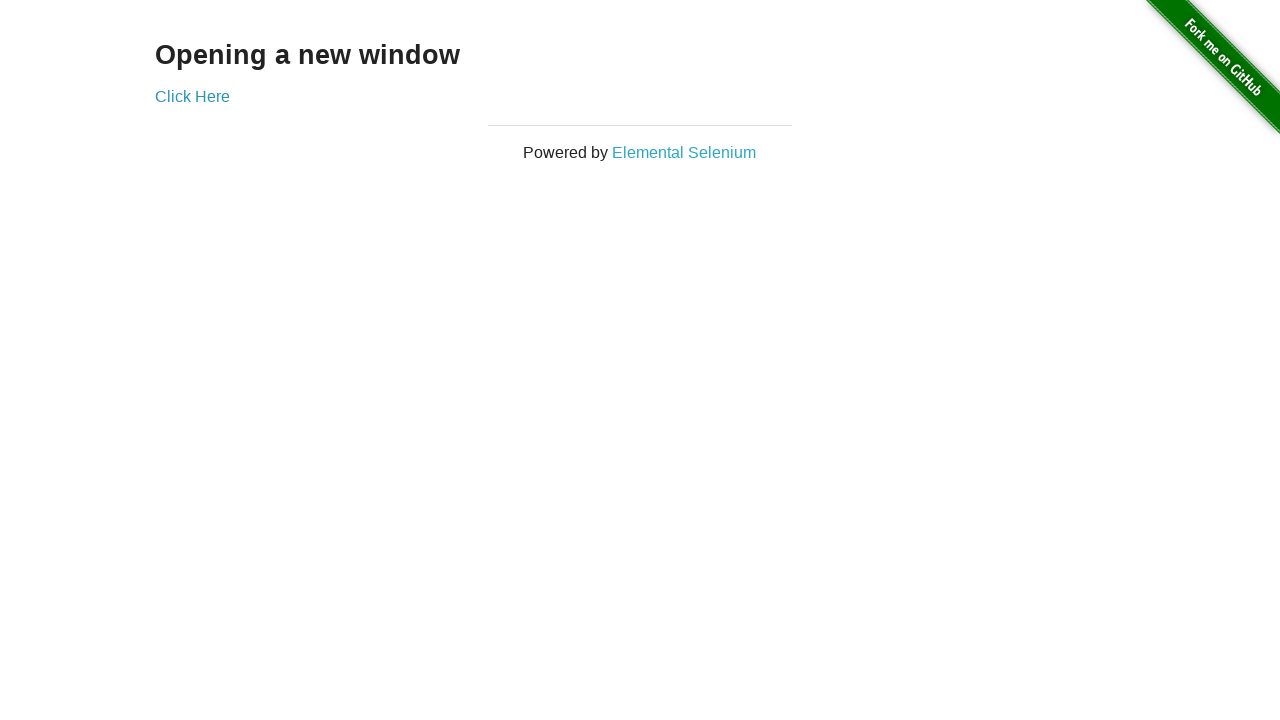

Obtained reference to child window page object
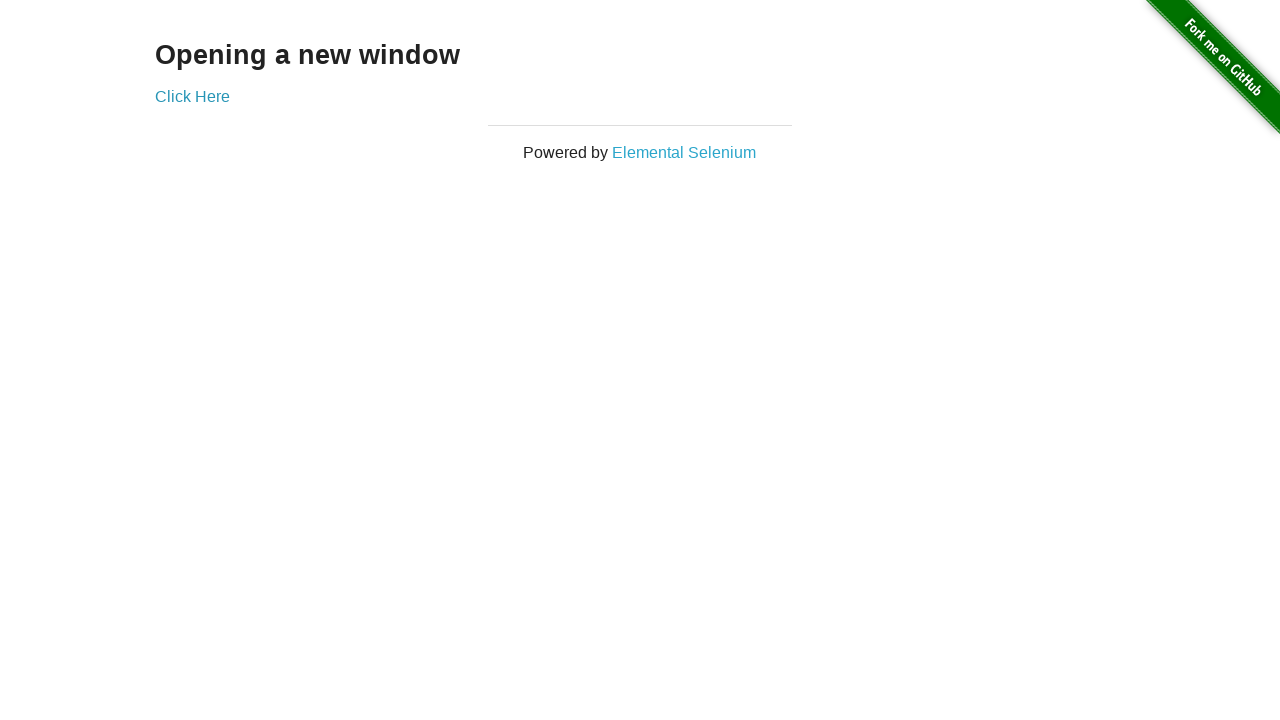

Child window loaded
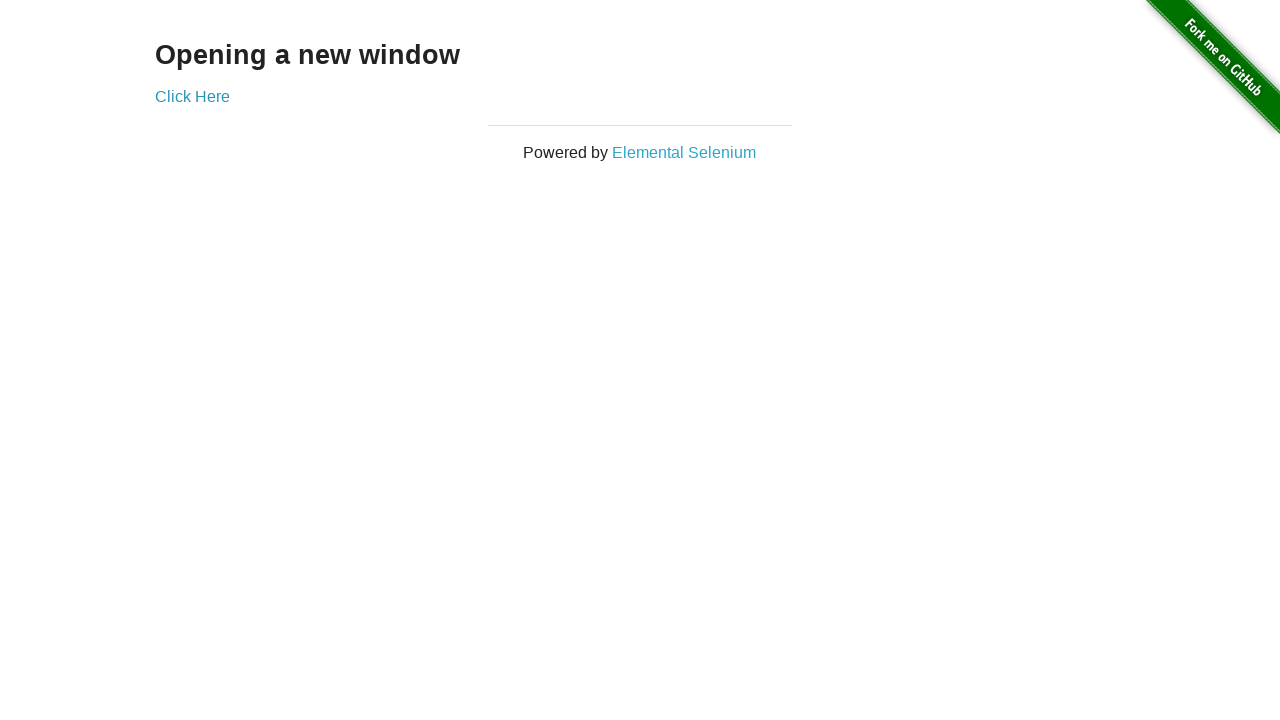

Verified text on child window: 'New Window'
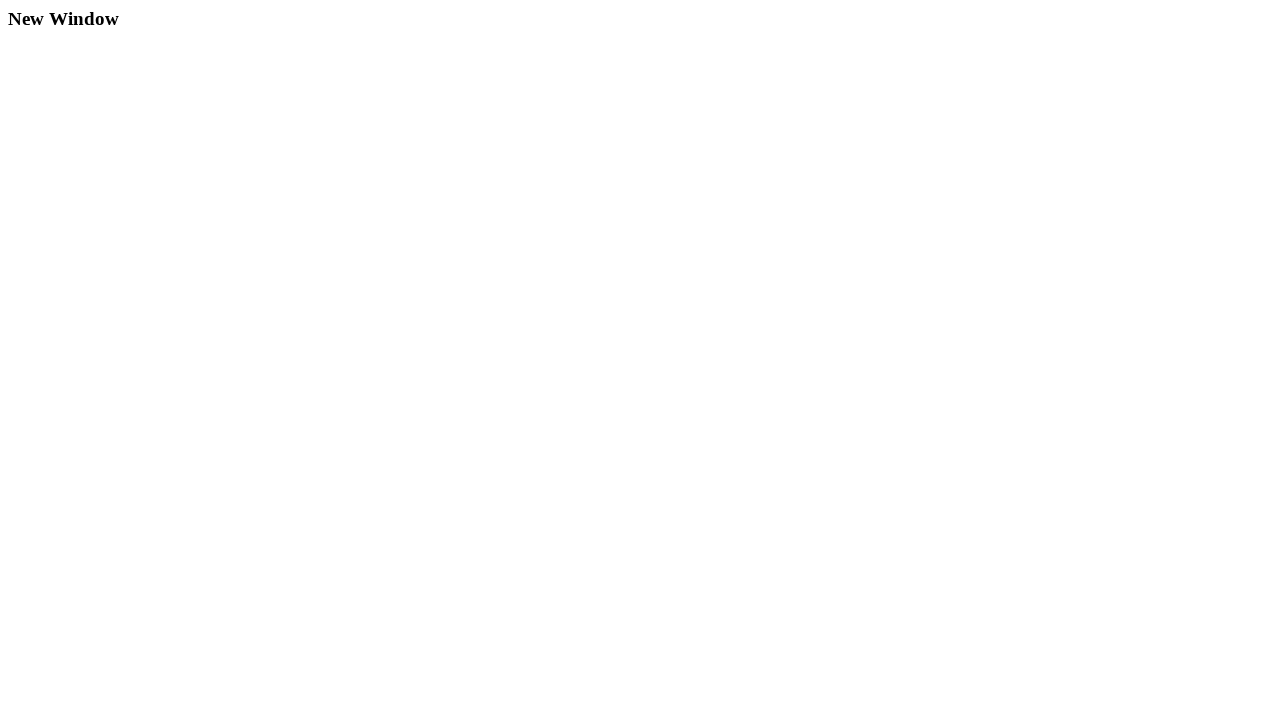

Closed child window
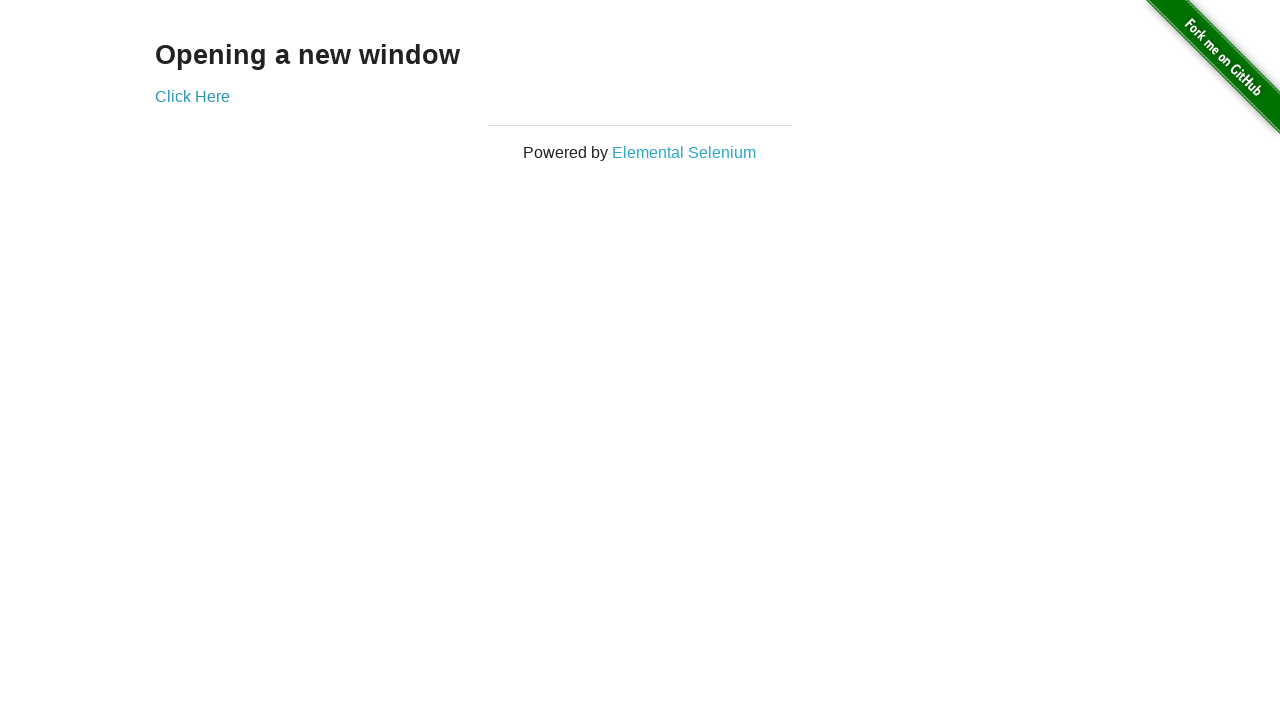

Verified text on parent window: 'Opening a new window'
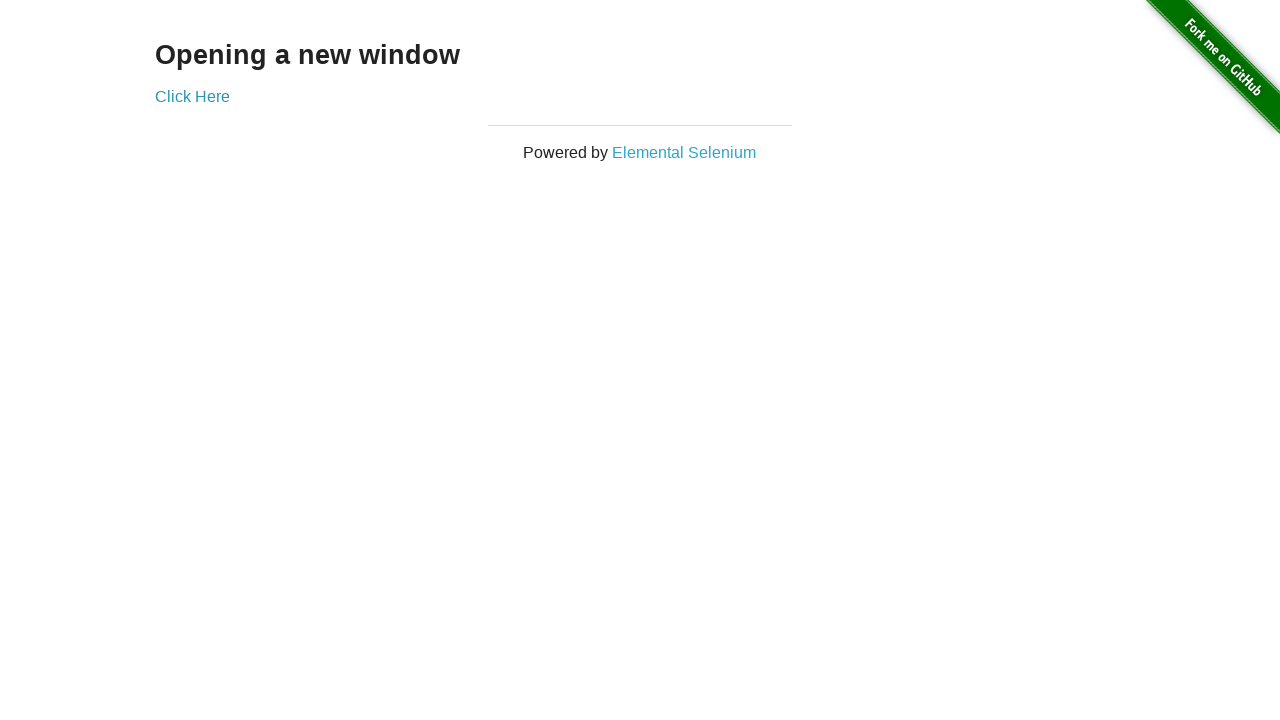

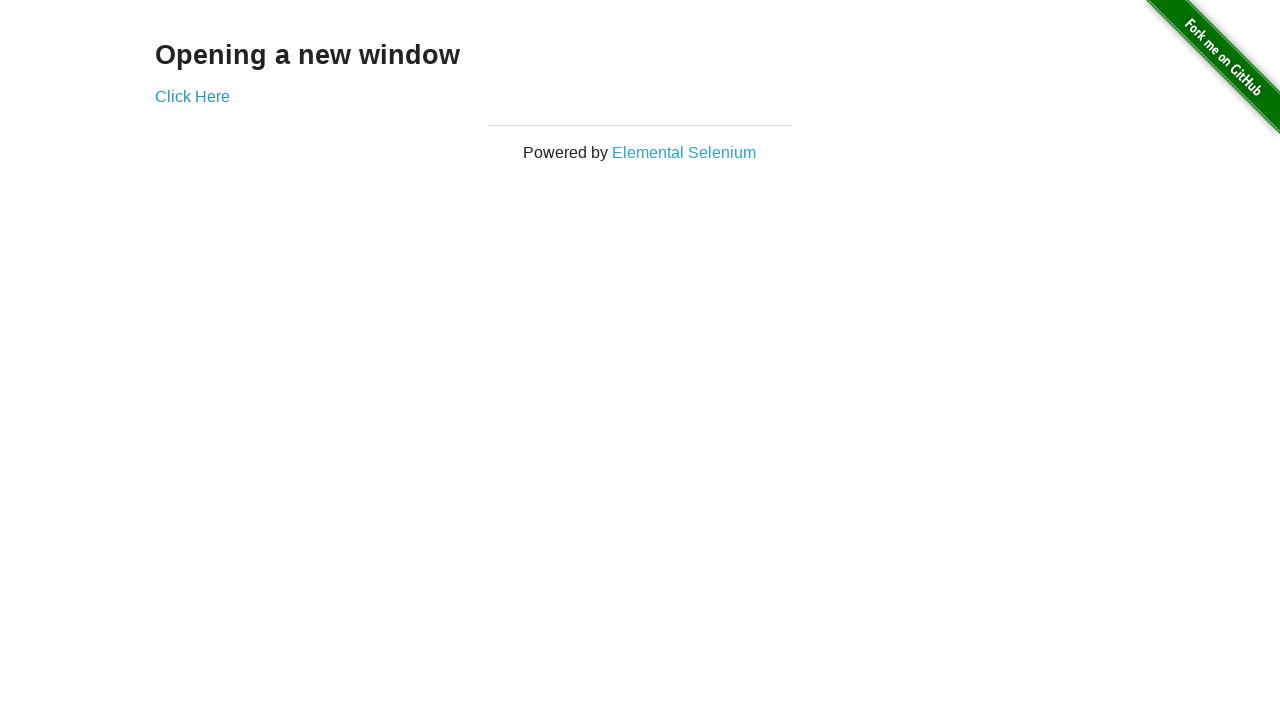